Tests radio button interactions by clicking enabled and disabled radio buttons using JavaScript execution

Starting URL: https://demoqa.com/radio-button

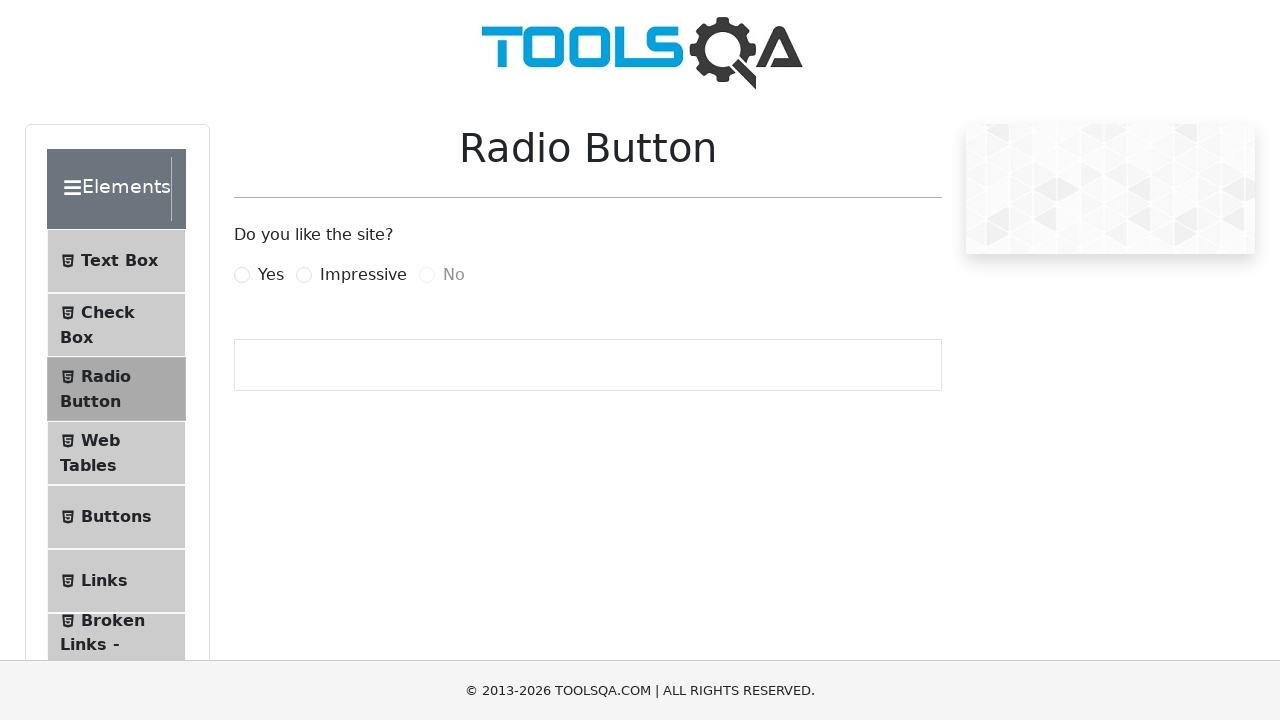

Located the 'Yes' radio button element
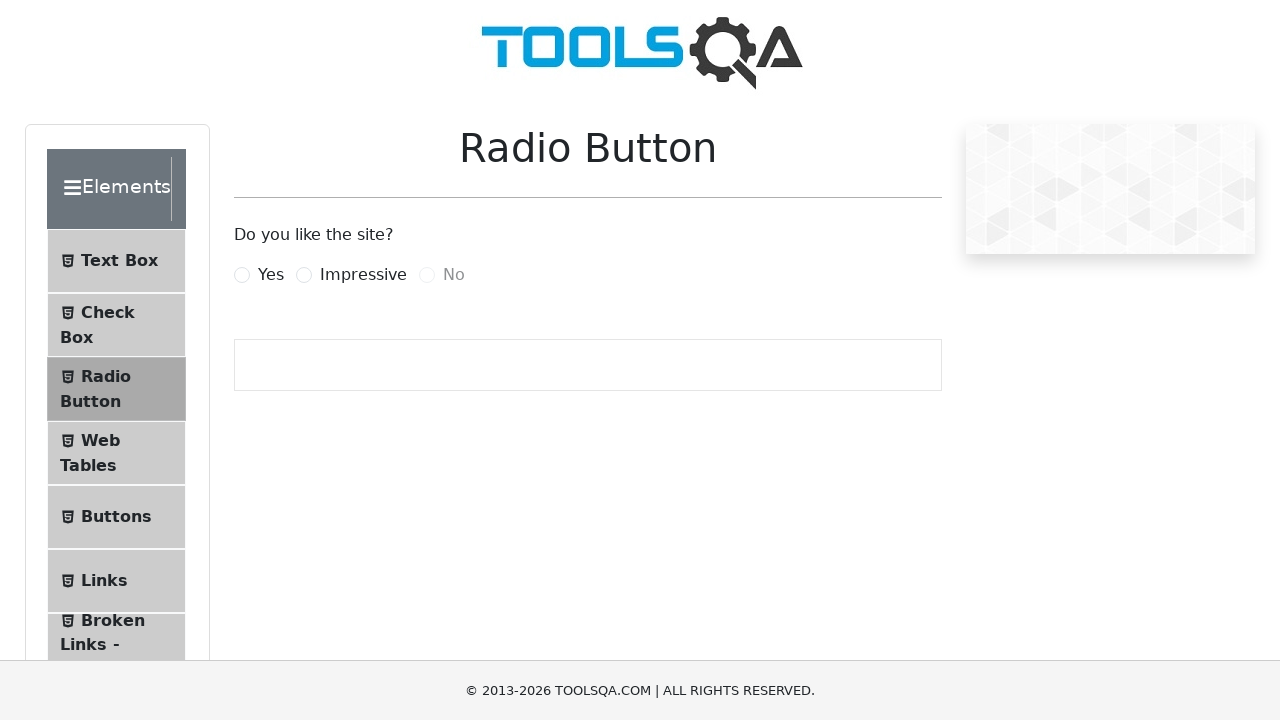

Clicked the 'Yes' radio button using JavaScript execution
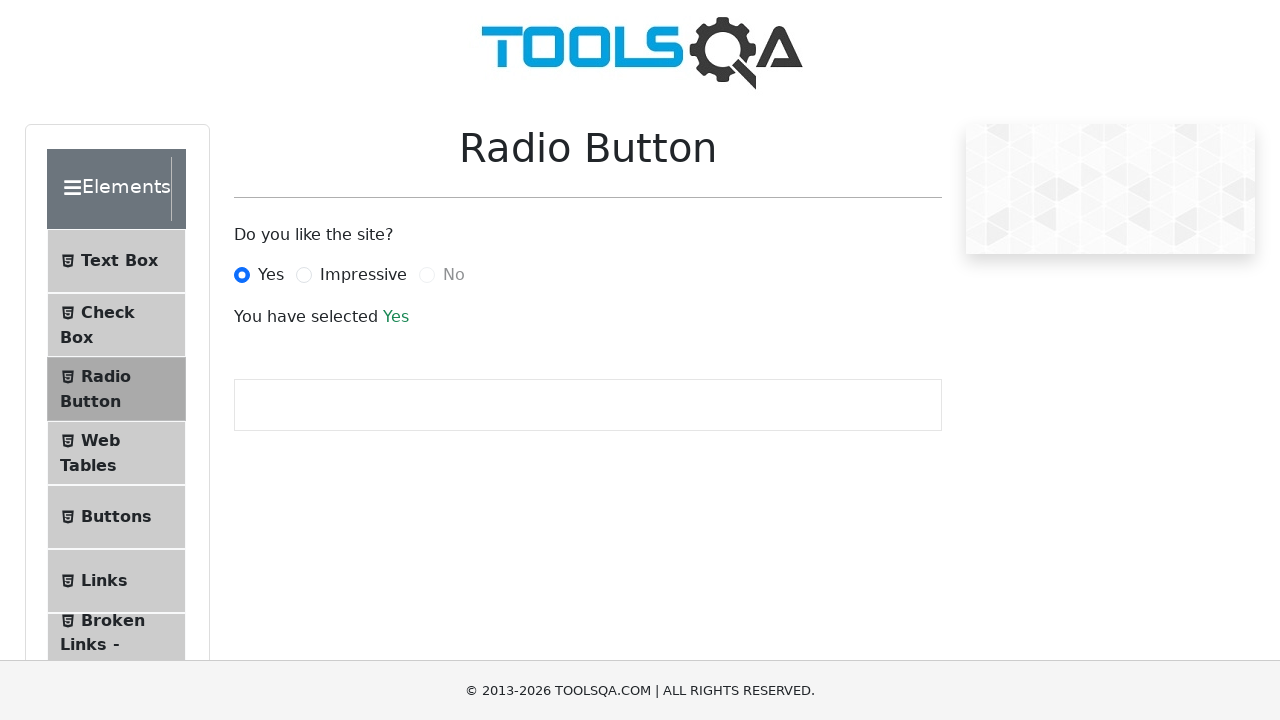

Located the 'No' radio button element (disabled)
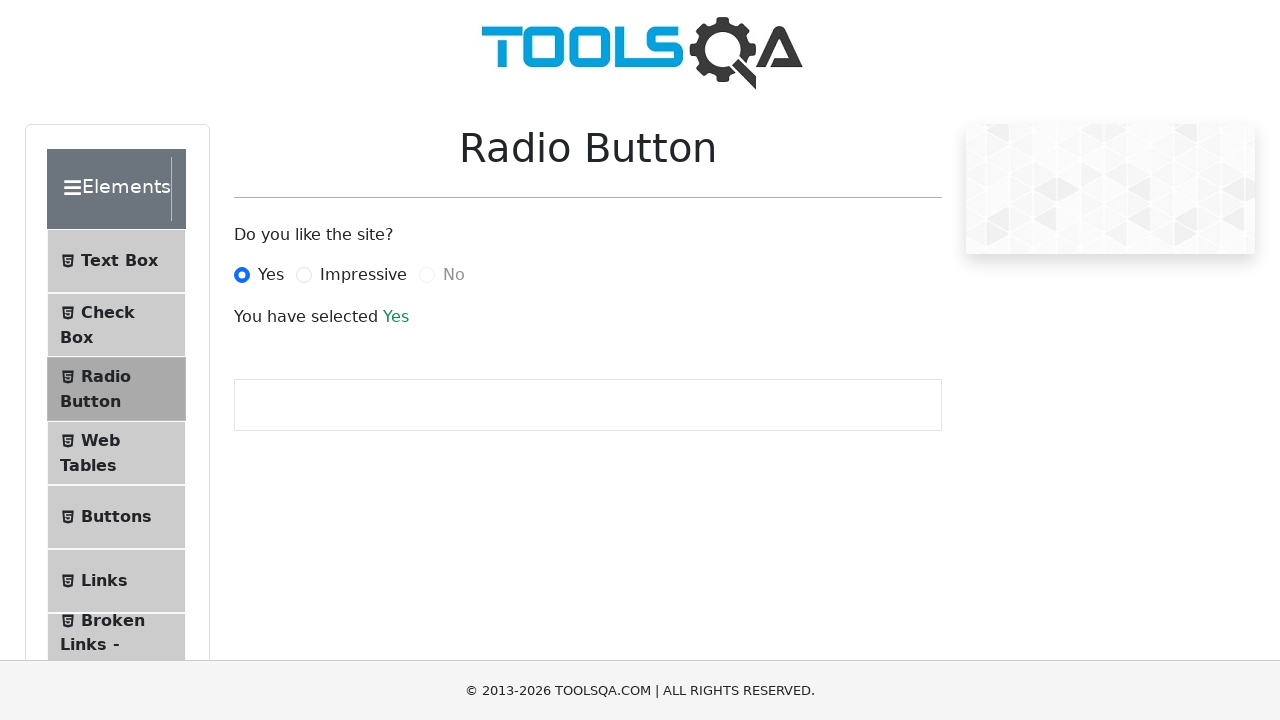

Attempted to click the disabled 'No' radio button using JavaScript execution
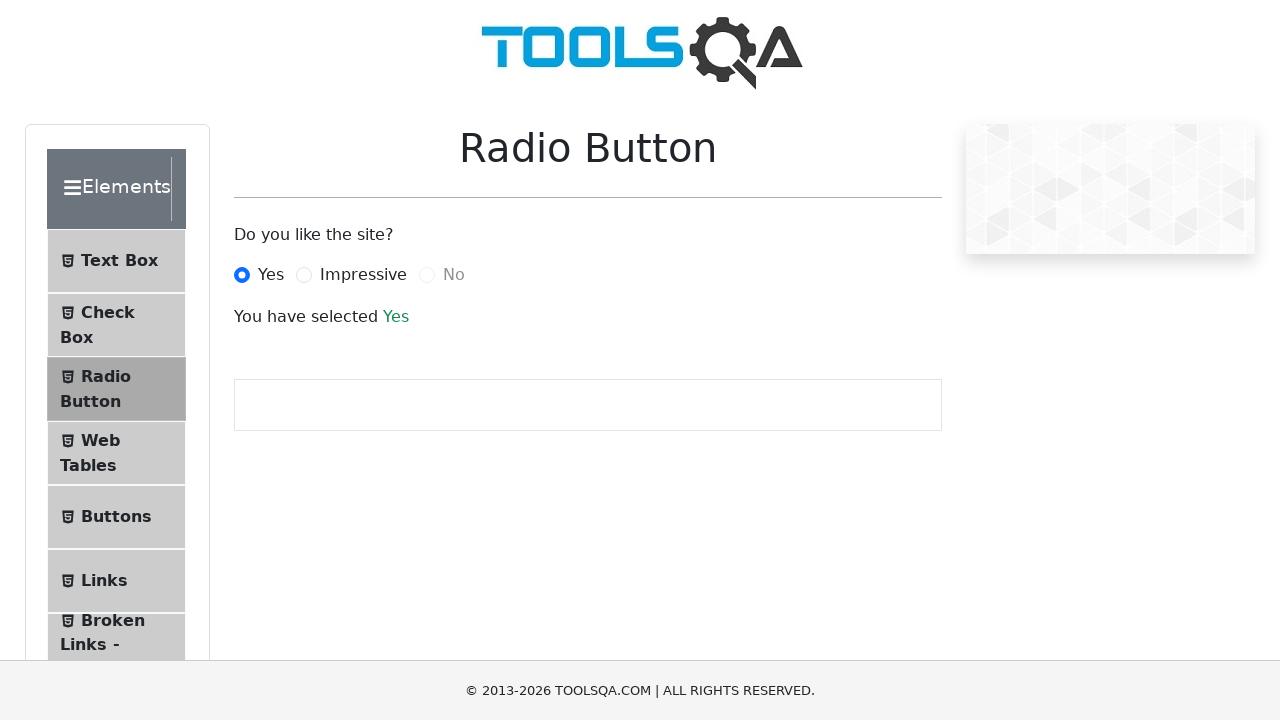

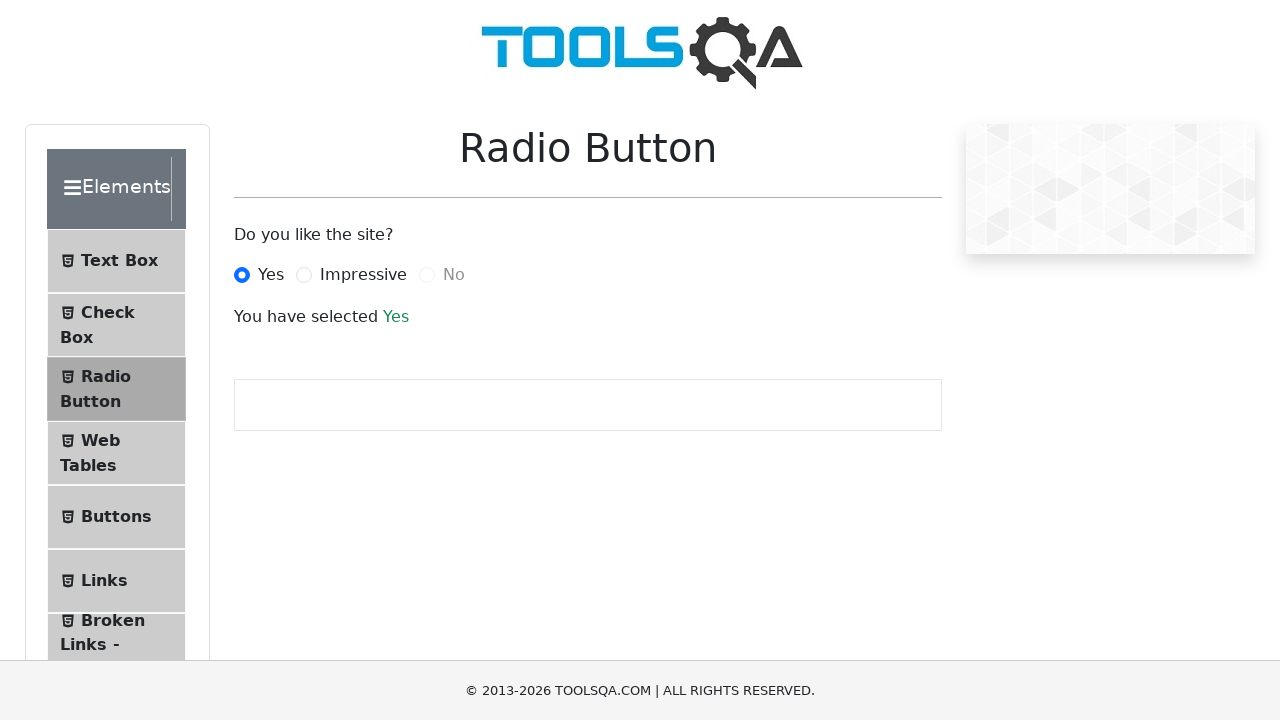